Tests Target.com's search functionality by entering a search query for men's shoes and submitting the search form

Starting URL: https://www.target.com/

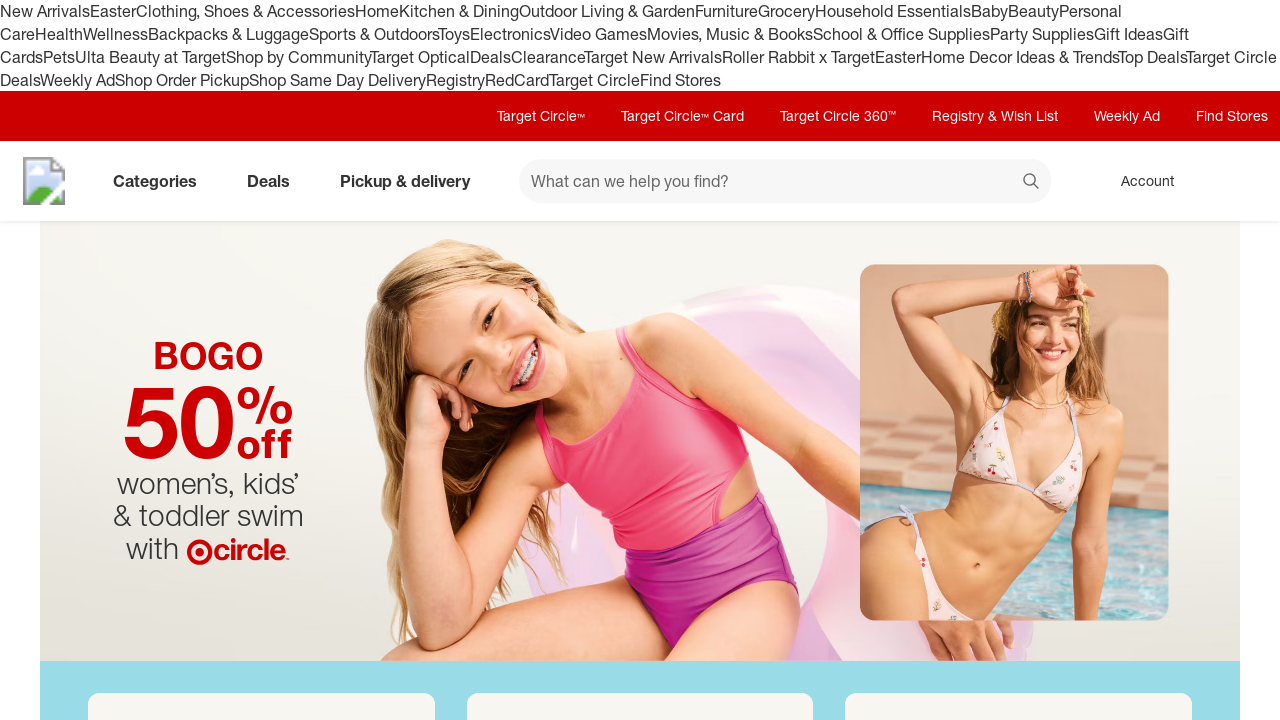

Filled search box with 'men's shoes' on input[type='search']
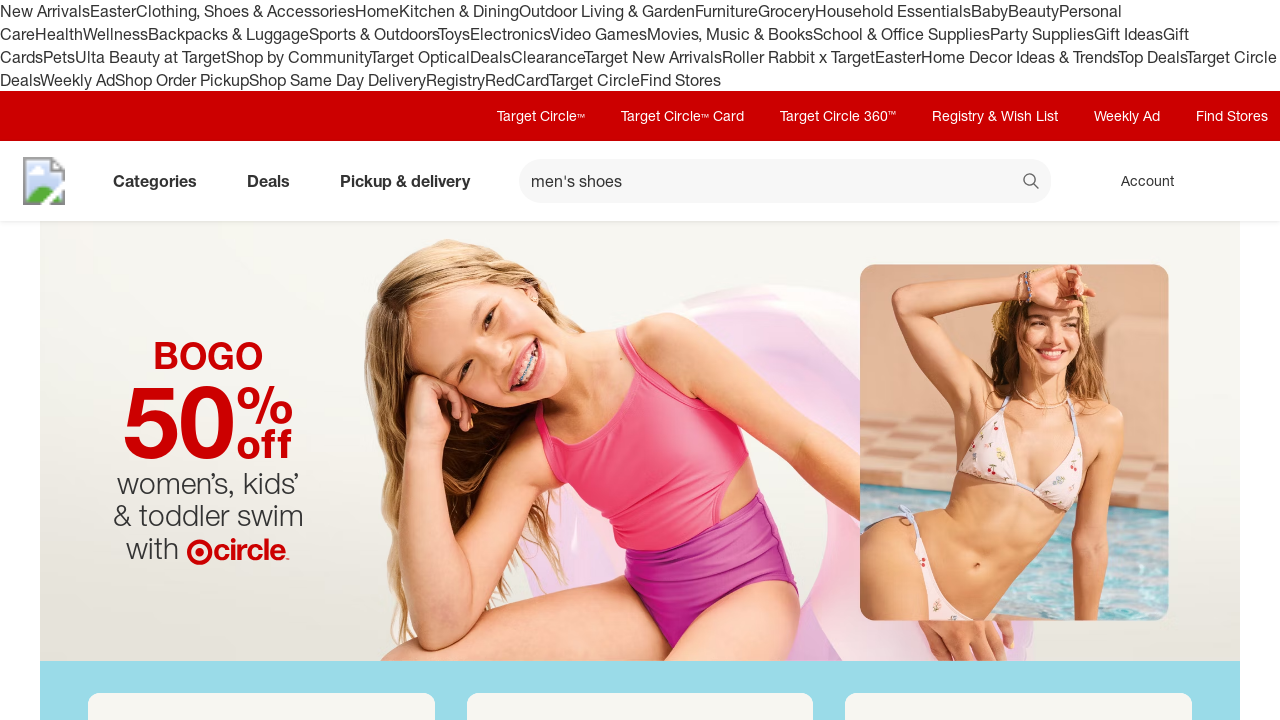

Pressed Enter to submit search query for men's shoes on input[type='search']
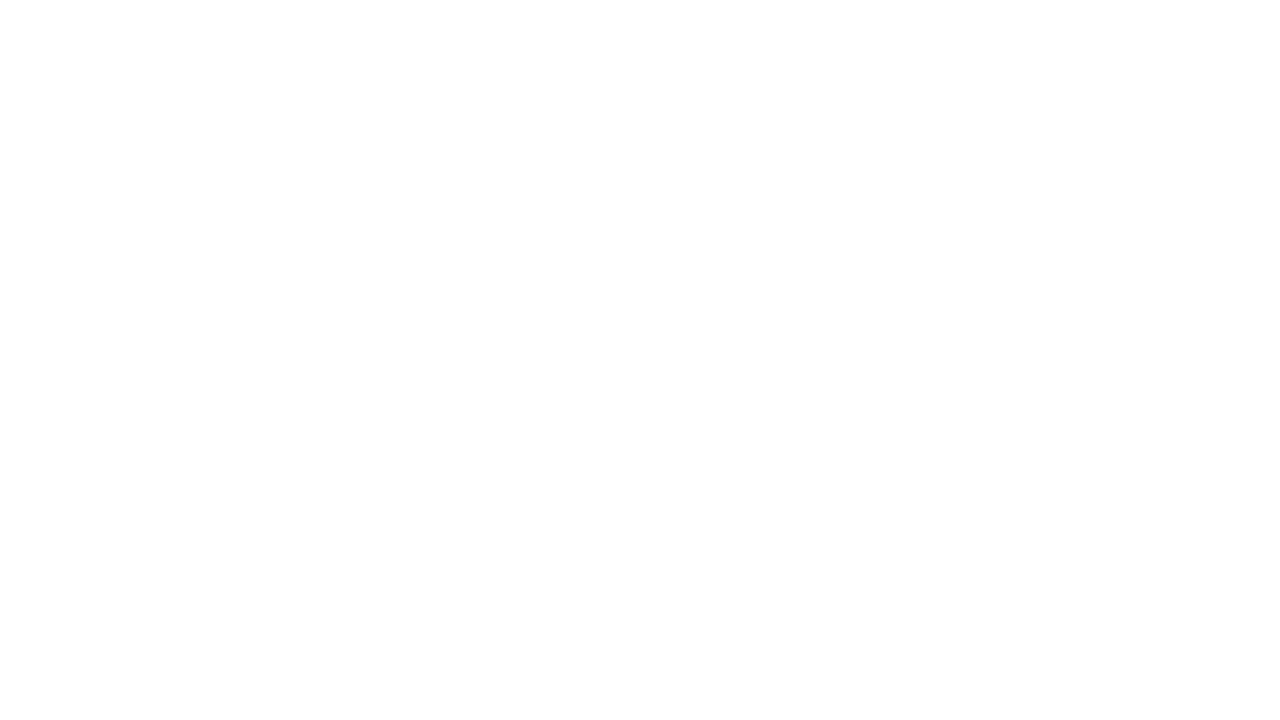

Search results page loaded successfully
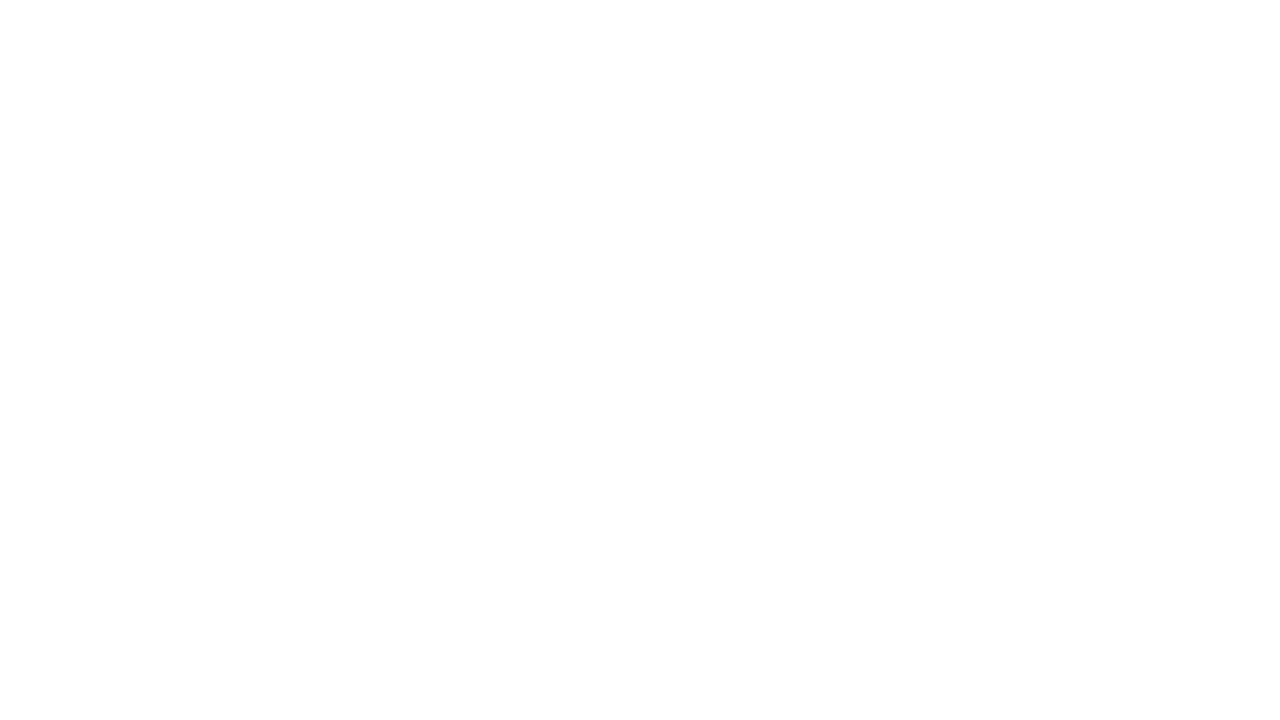

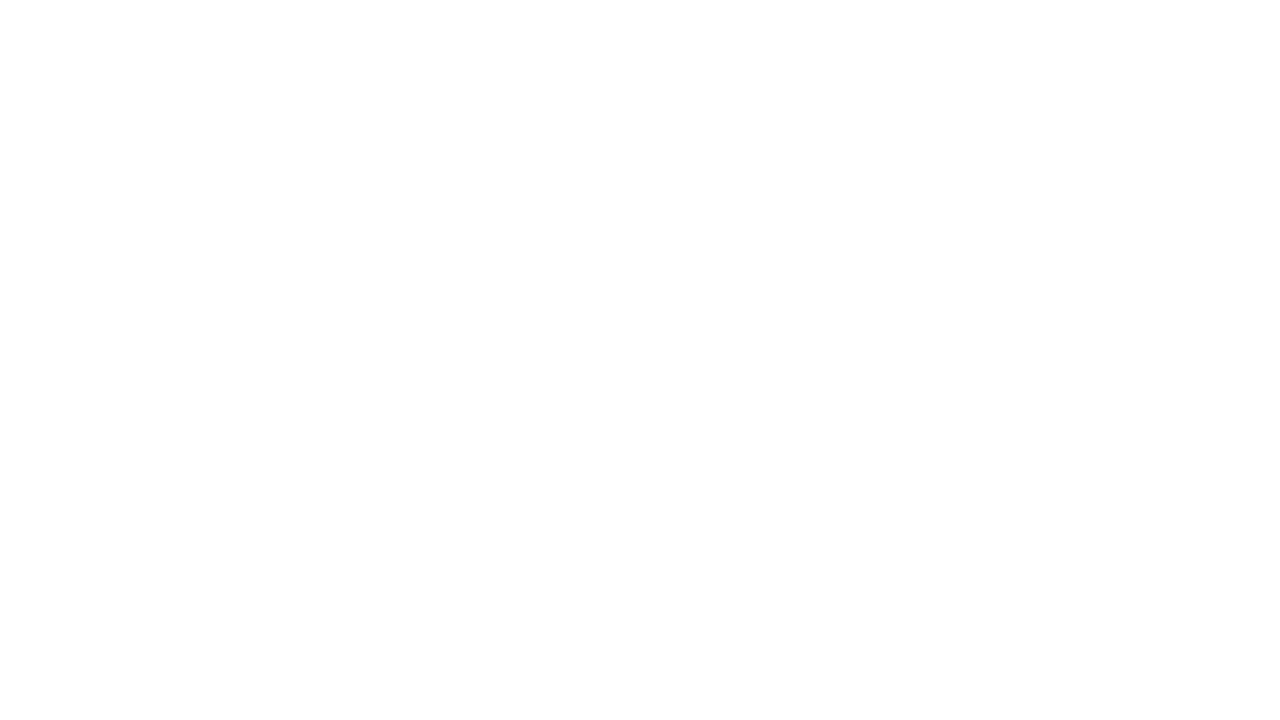